Adds multiple vegetables to cart, proceeds to checkout, and applies a promo code on an e-commerce practice site

Starting URL: https://rahulshettyacademy.com/seleniumPractise/

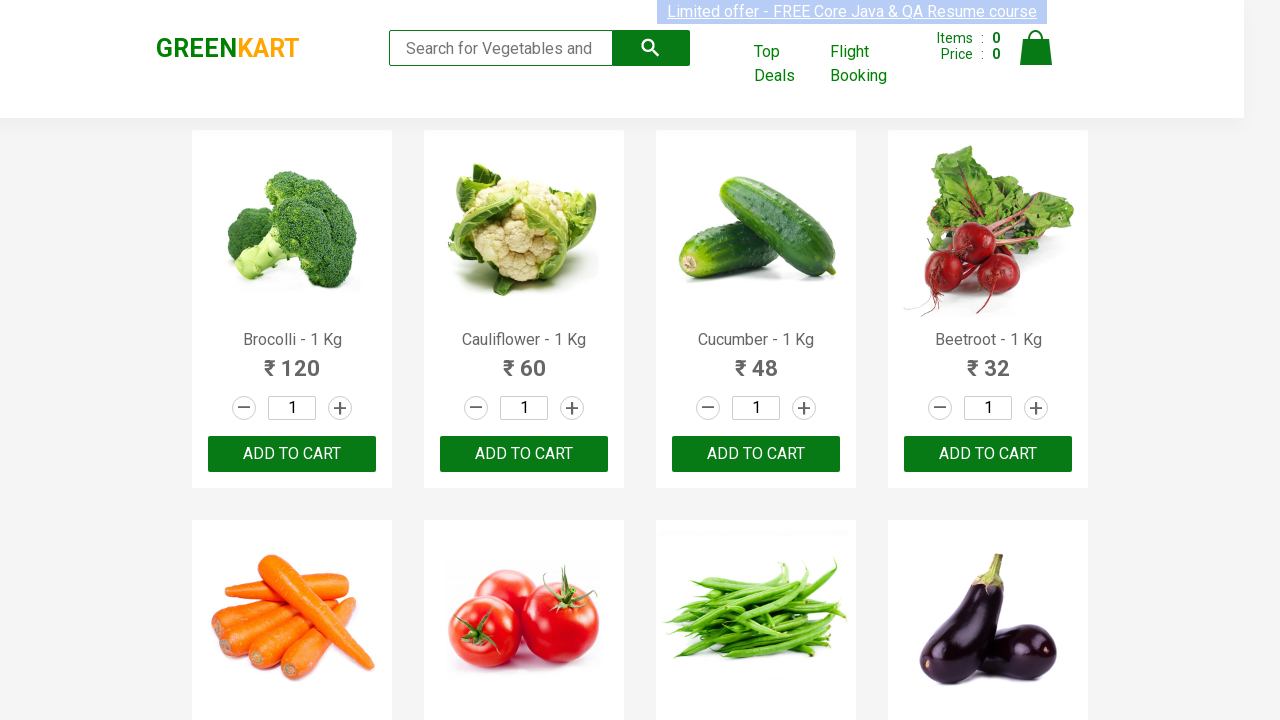

Retrieved all product names from the page
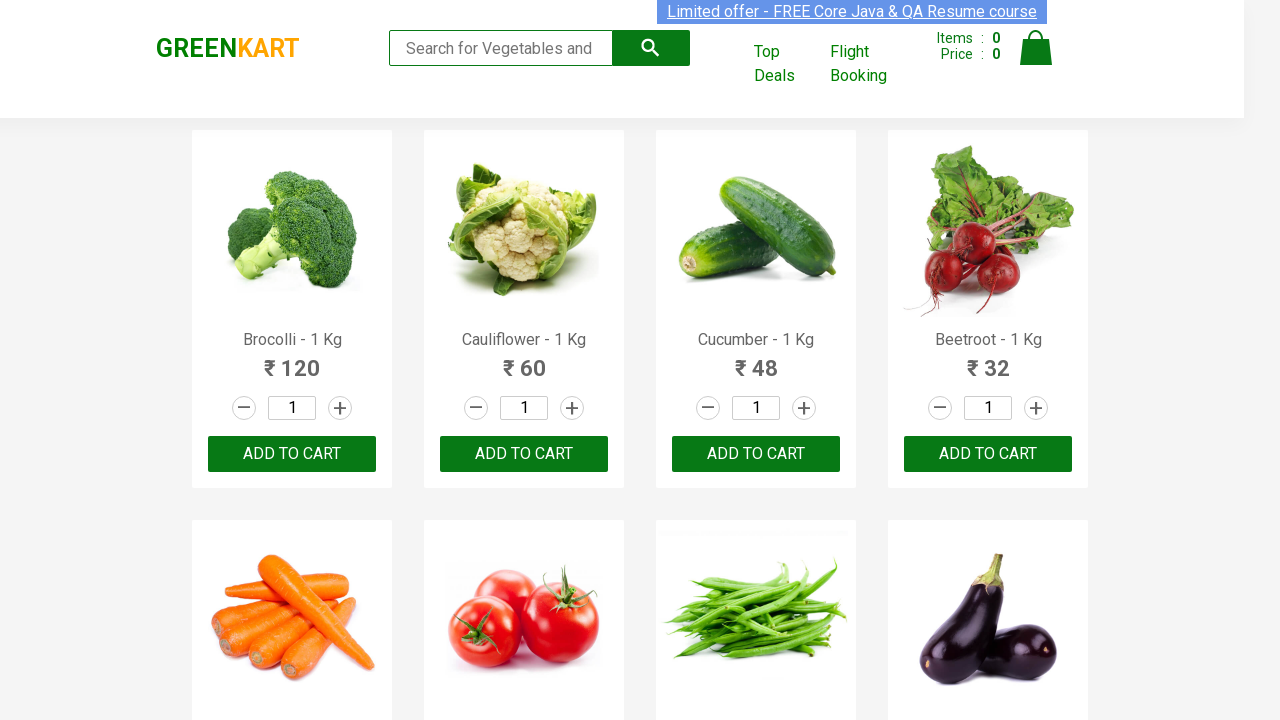

Added Brocolli to cart at (292, 454) on div.product-action > button >> nth=0
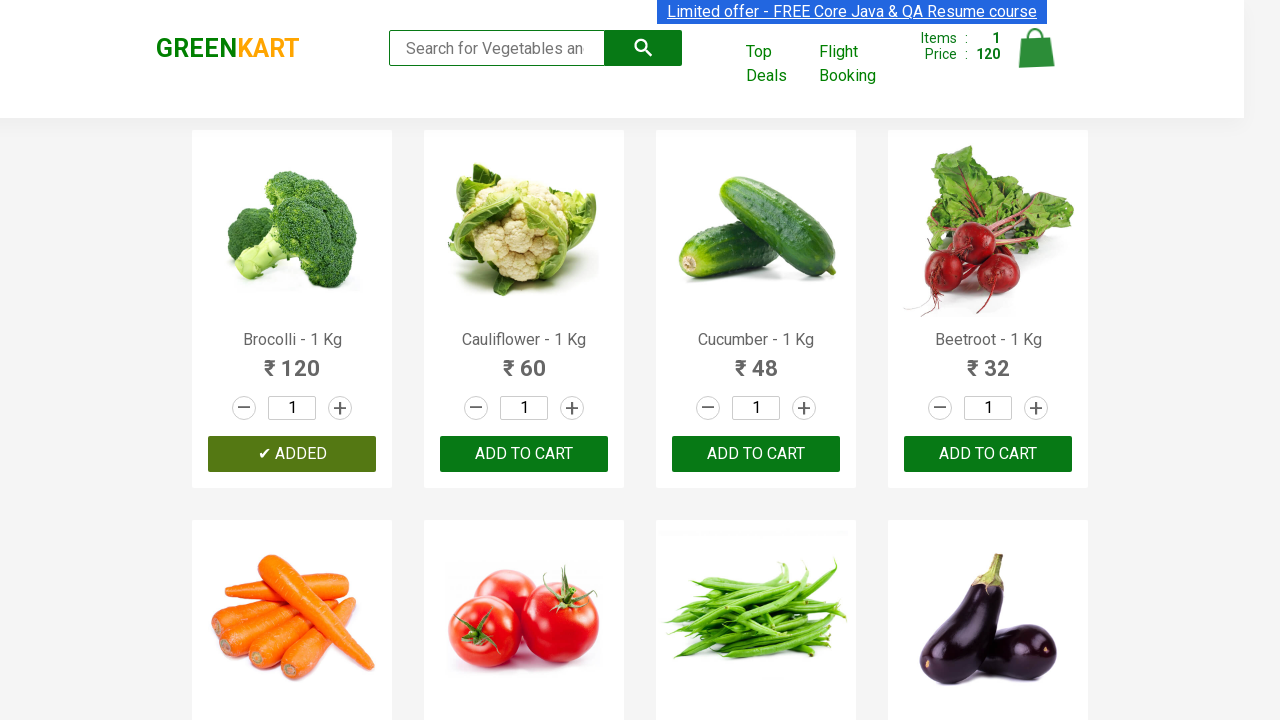

Added Cucumber to cart at (756, 454) on div.product-action > button >> nth=2
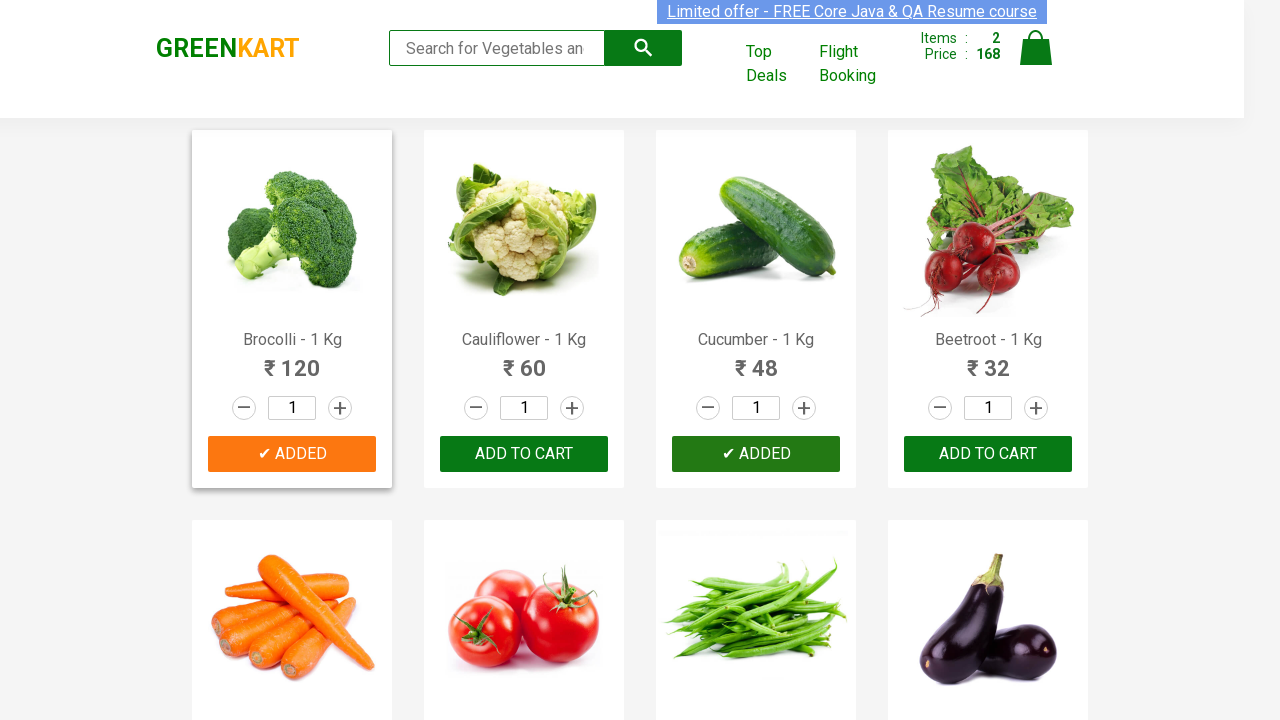

Added Potato to cart at (756, 360) on div.product-action > button >> nth=10
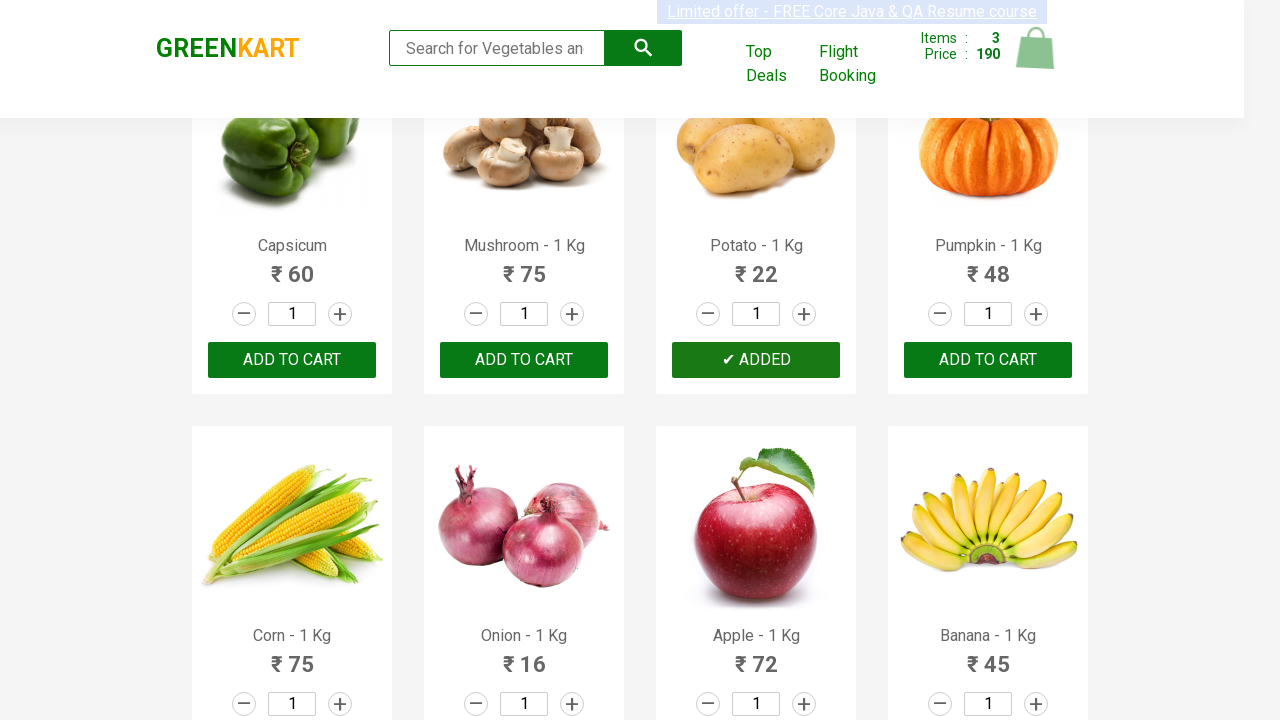

Added Apple to cart at (756, 360) on div.product-action > button >> nth=14
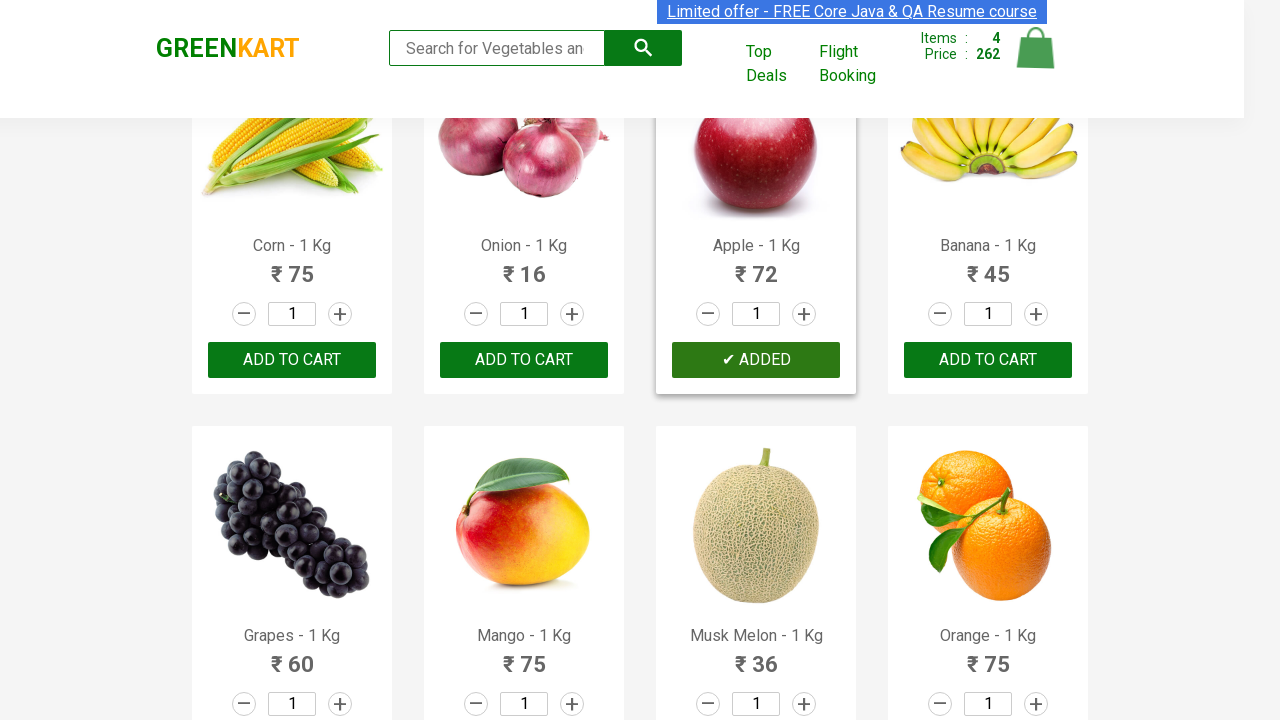

Clicked on cart icon to view cart at (1036, 48) on img[alt='Cart']
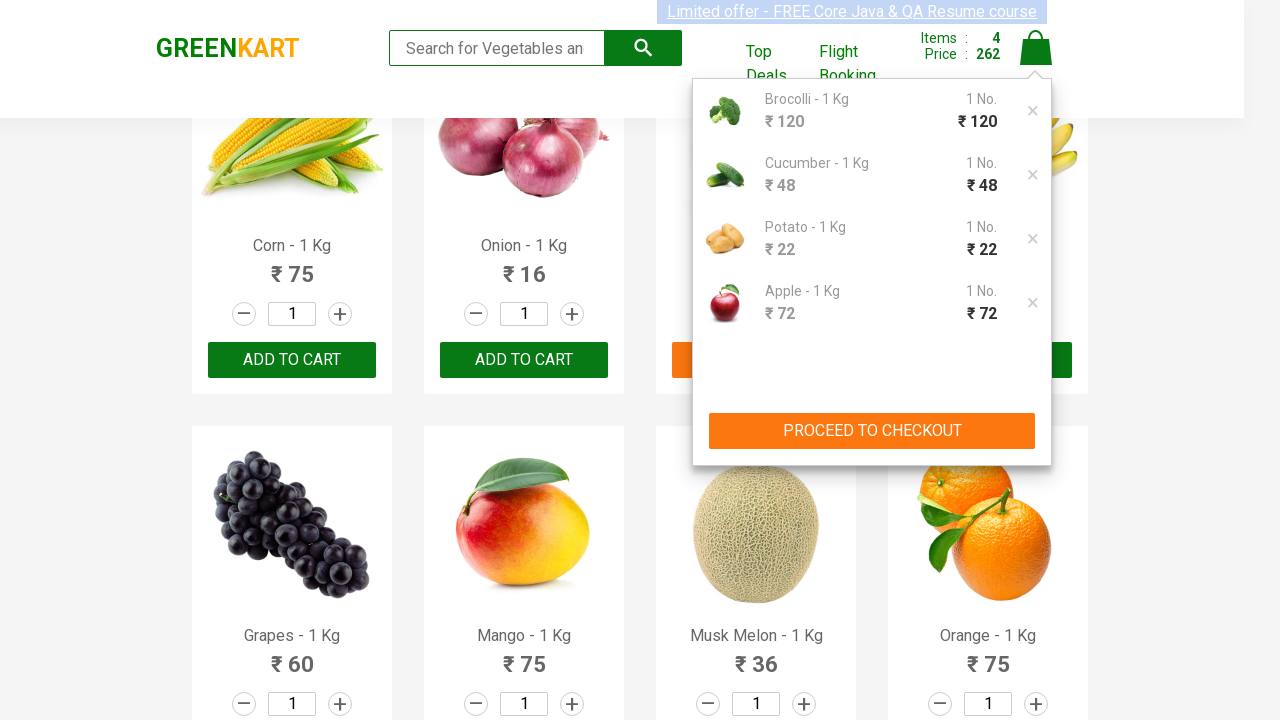

Clicked PROCEED TO CHECKOUT button at (872, 431) on xpath=//button[contains(text(),'PROCEED TO CHECKOUT')]
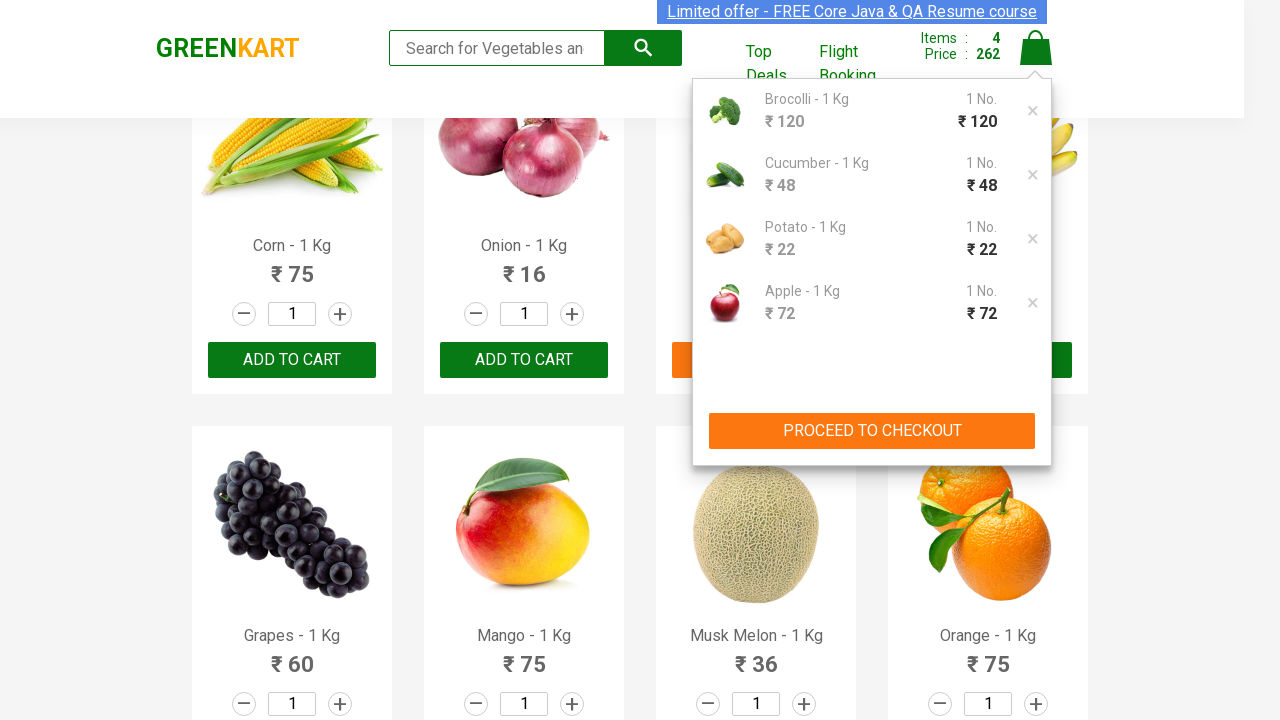

Entered promo code 'rahulshettyacademy' on input.promoCode
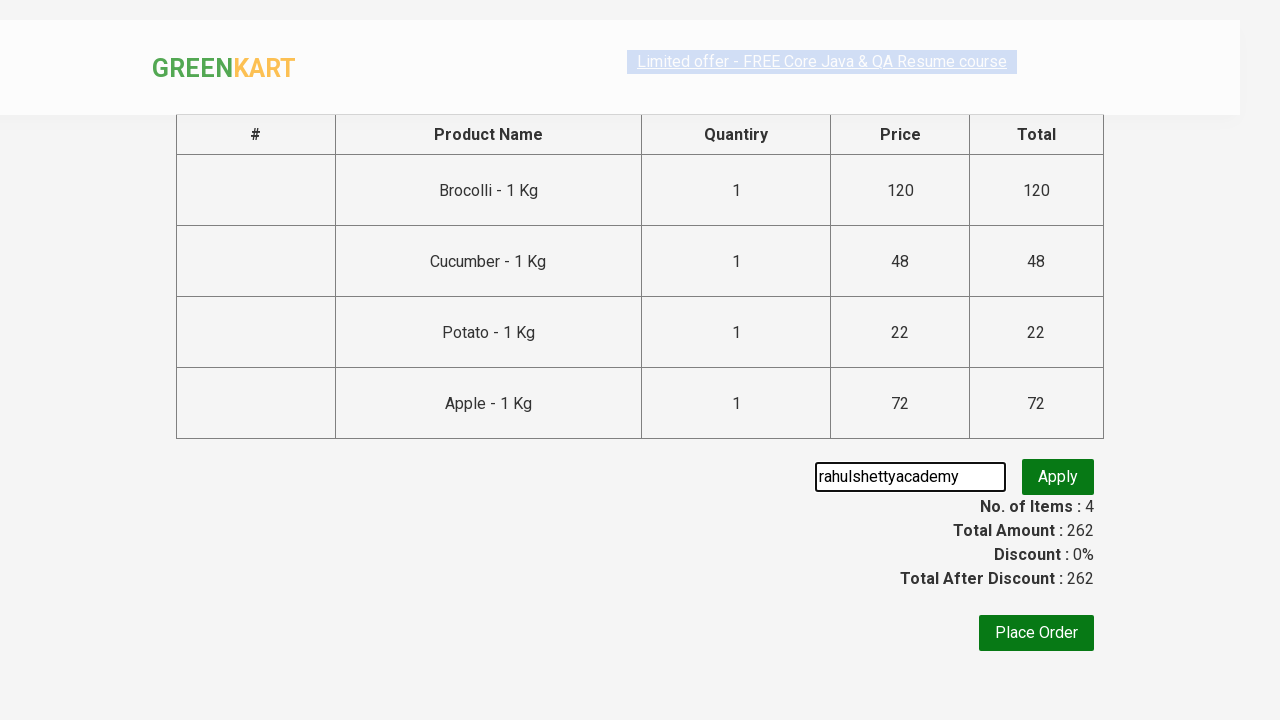

Clicked Apply promo button at (1058, 477) on button.promoBtn
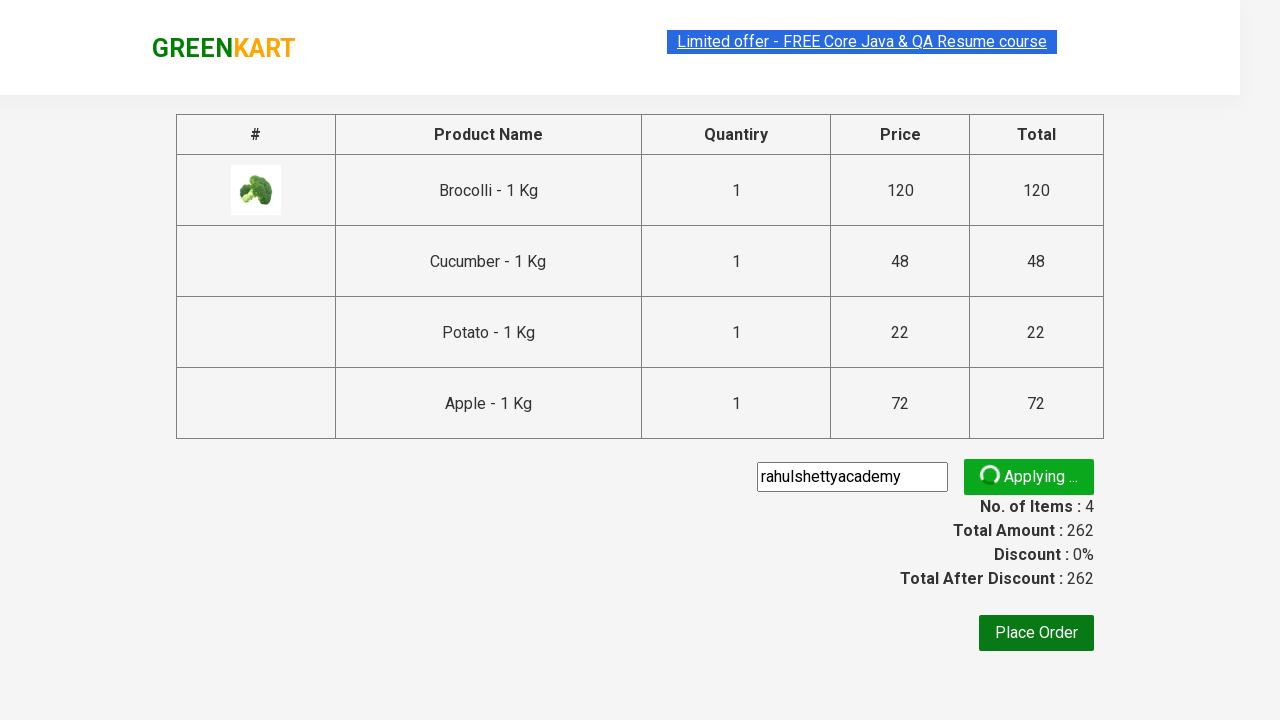

Promo code application message appeared
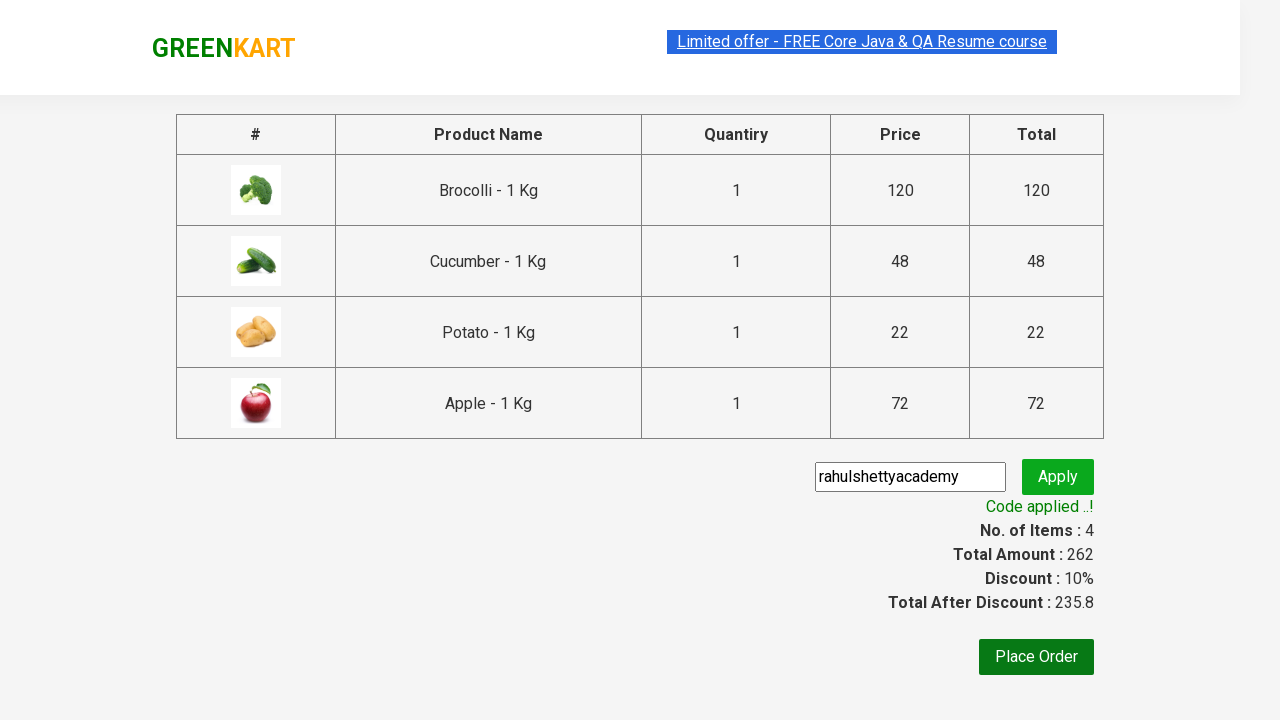

Verified promo code application: Code applied ..!
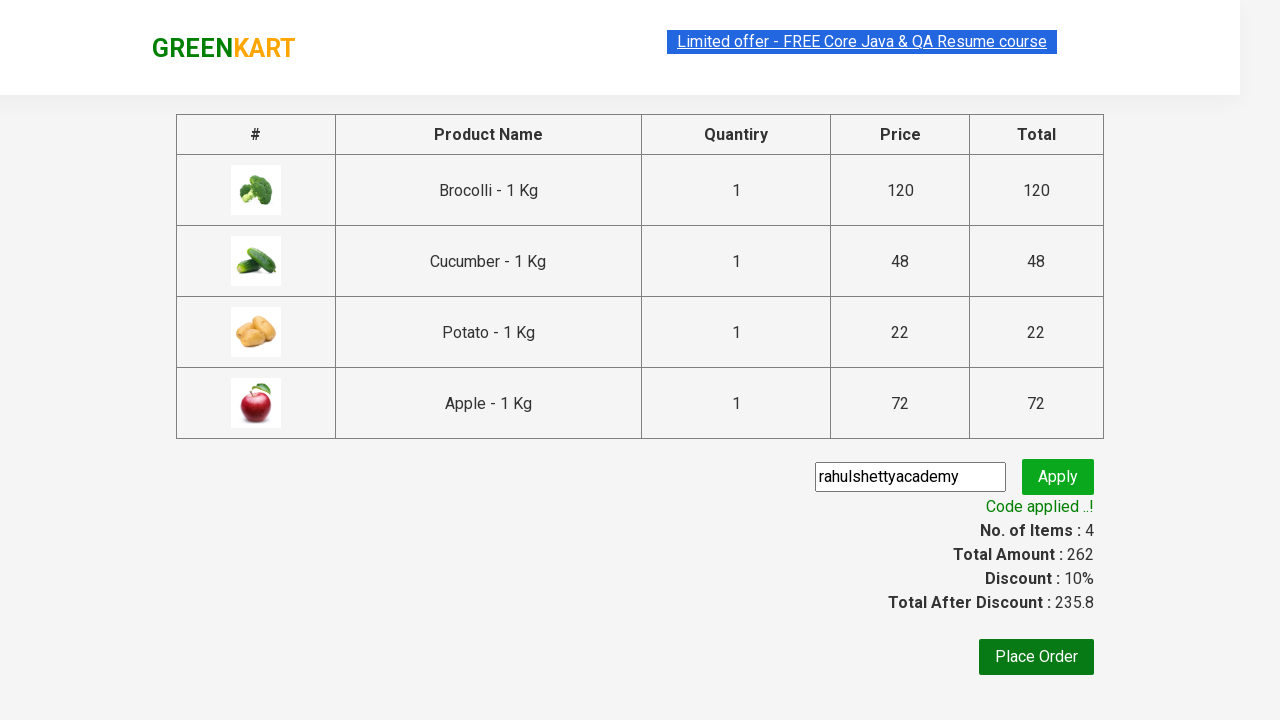

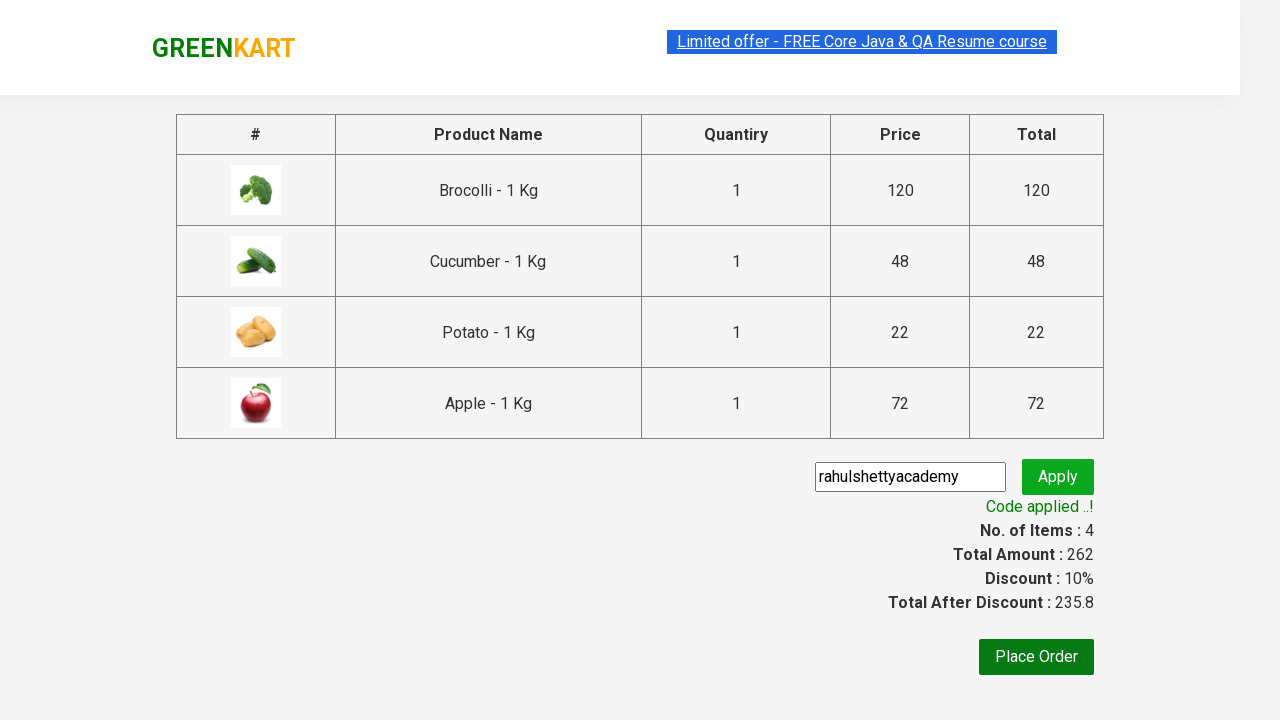